Navigates to Python.org homepage and verifies that event information is displayed in the events widget

Starting URL: https://www.python.org/

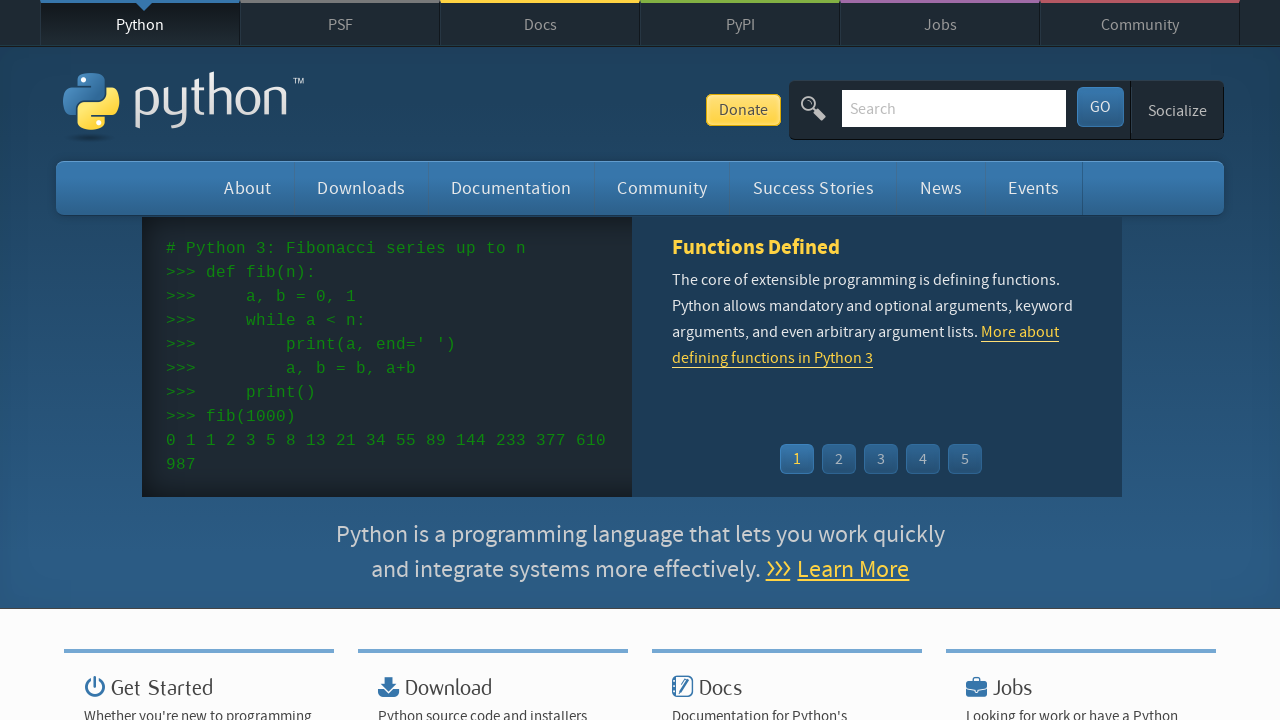

Navigated to Python.org homepage
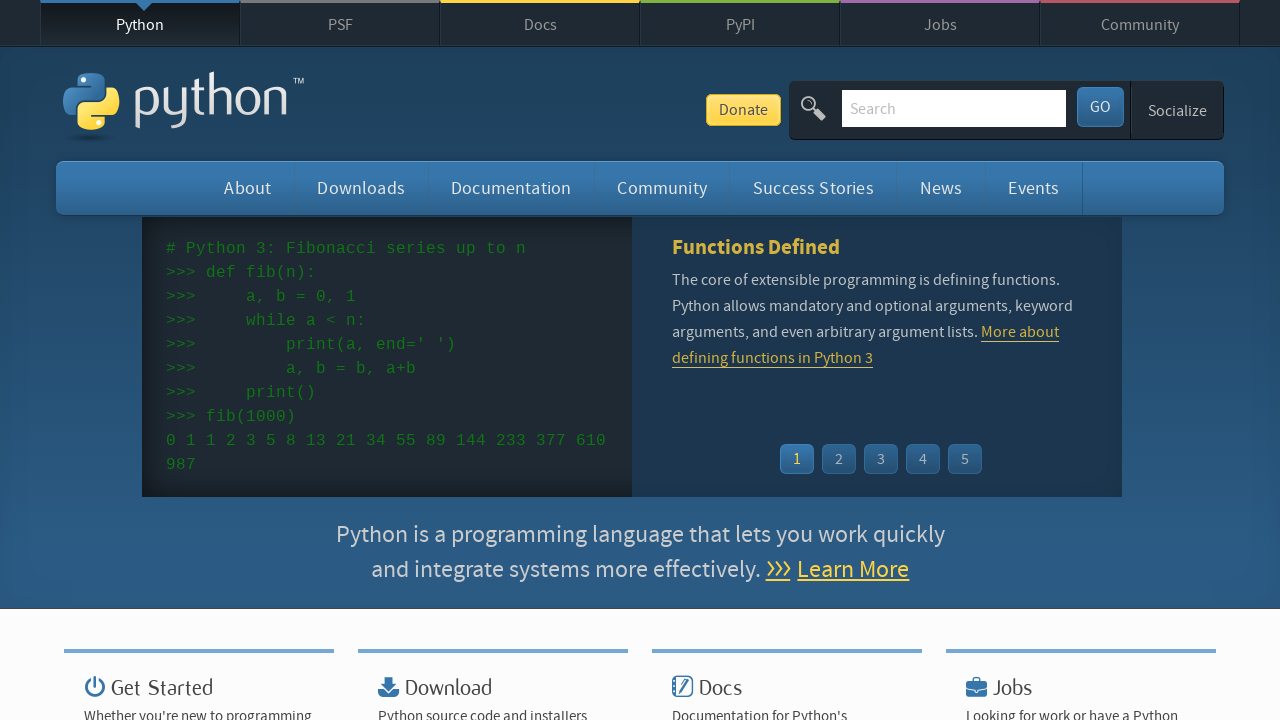

Event widget loaded
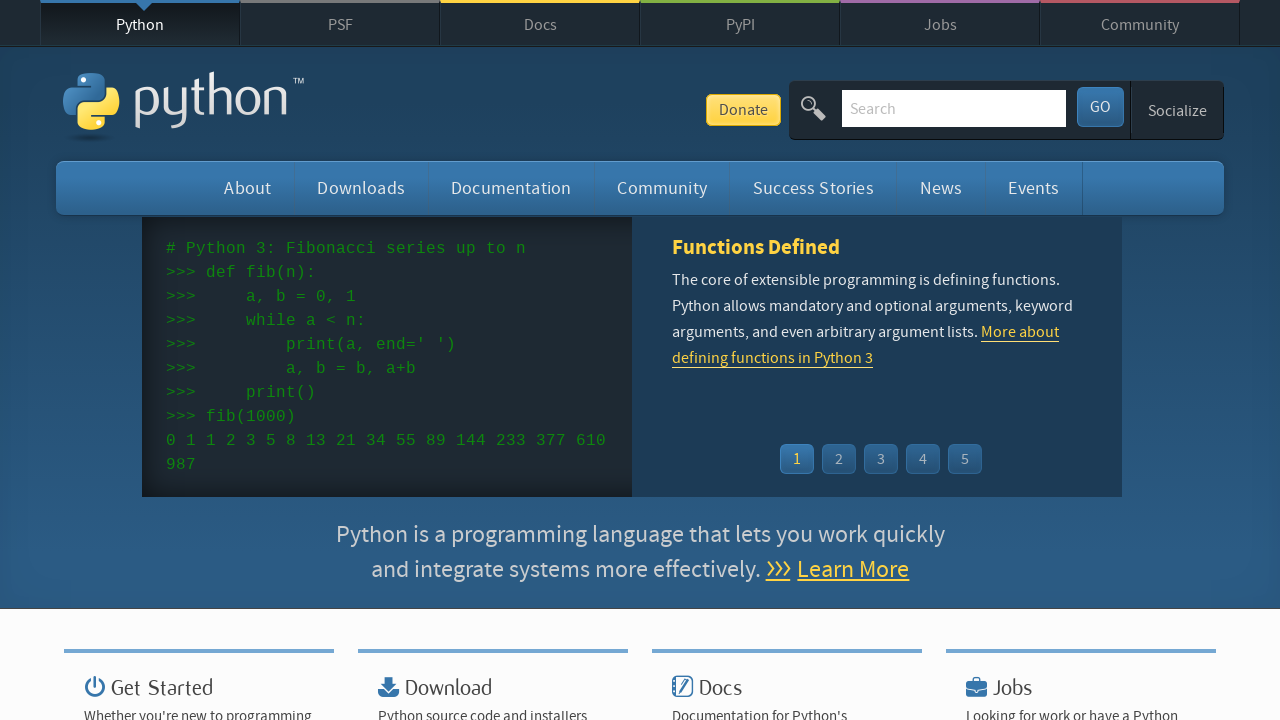

Event time element verified in widget
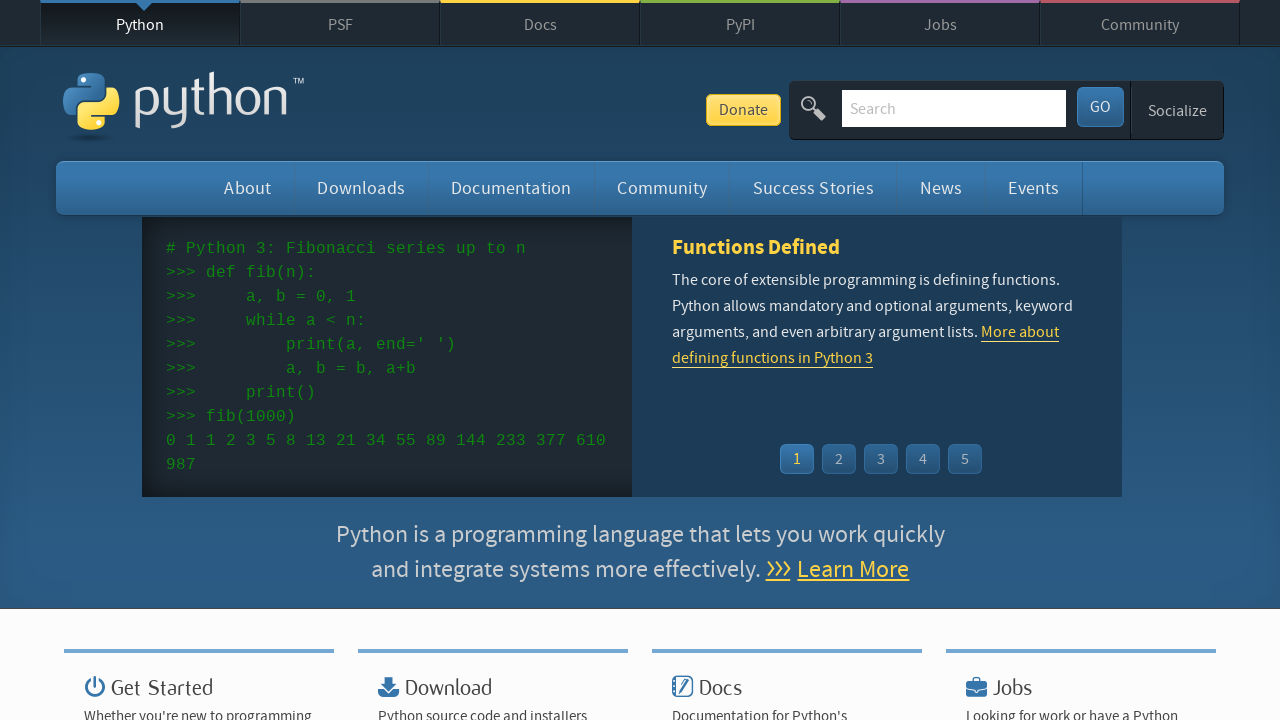

Event title link element verified in widget
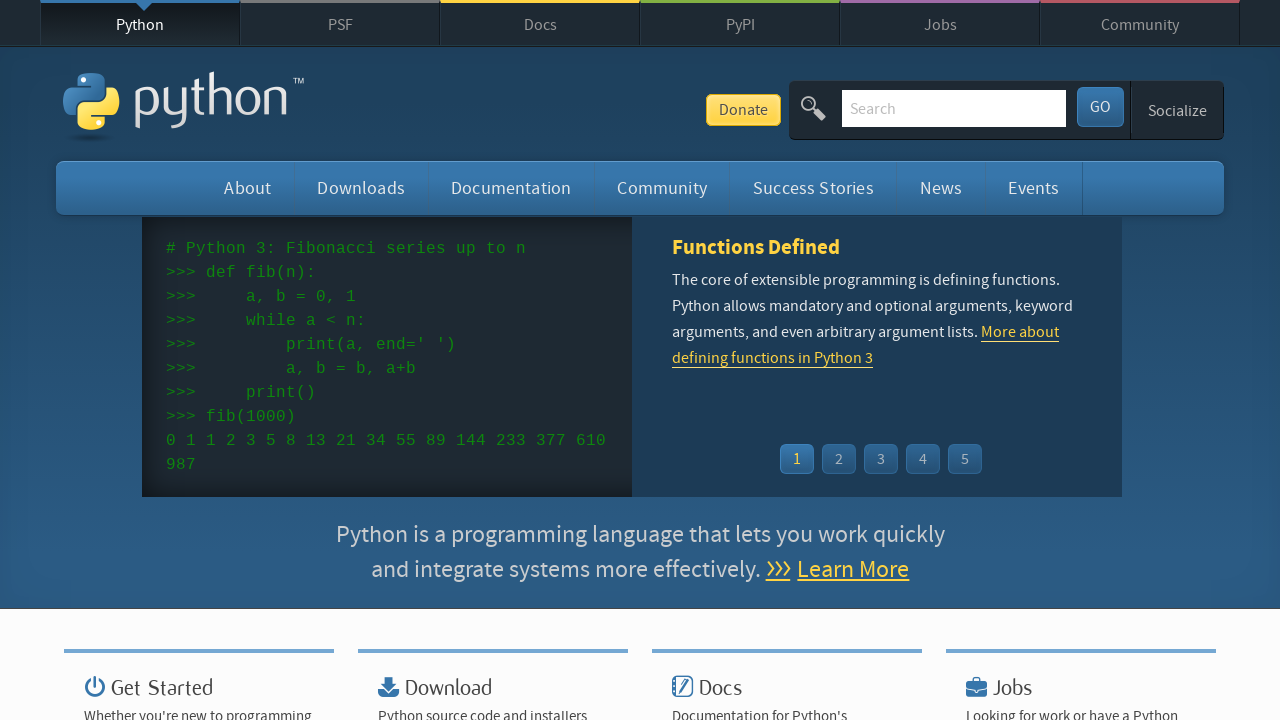

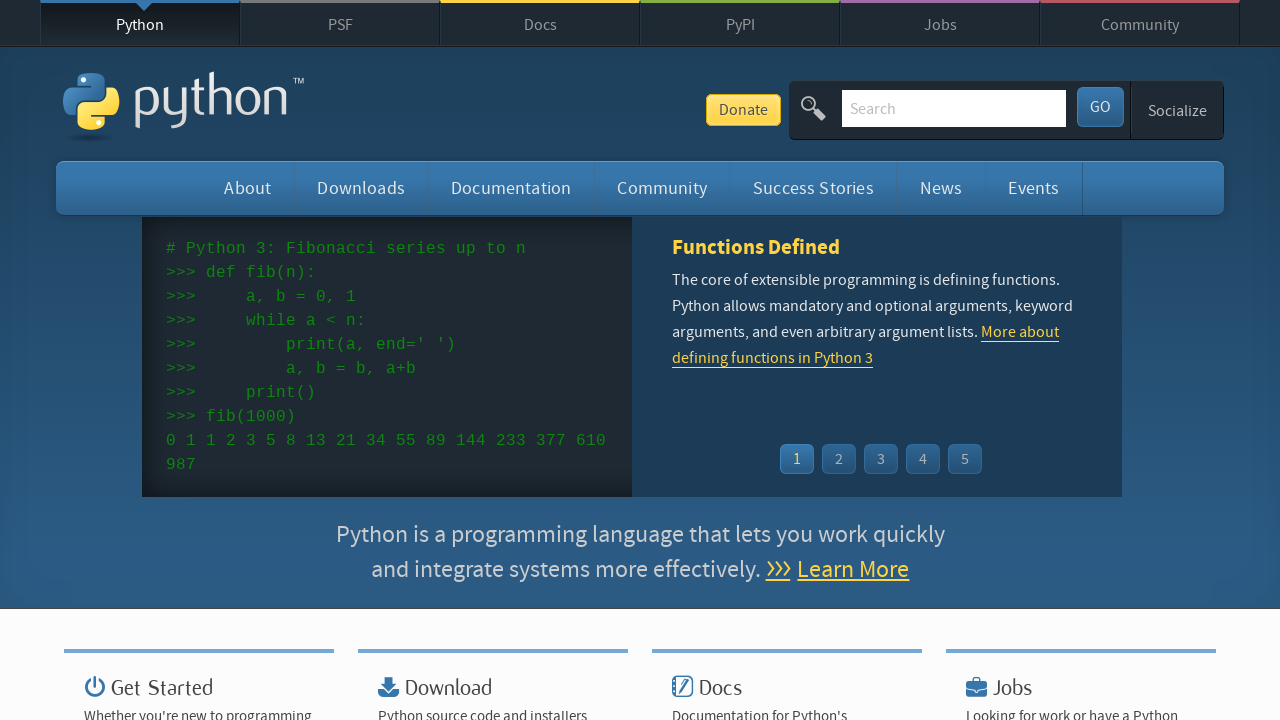